Navigates to the VCTC Pune website and maximizes the browser window to verify the site loads successfully

Starting URL: https://vctcpune.com/

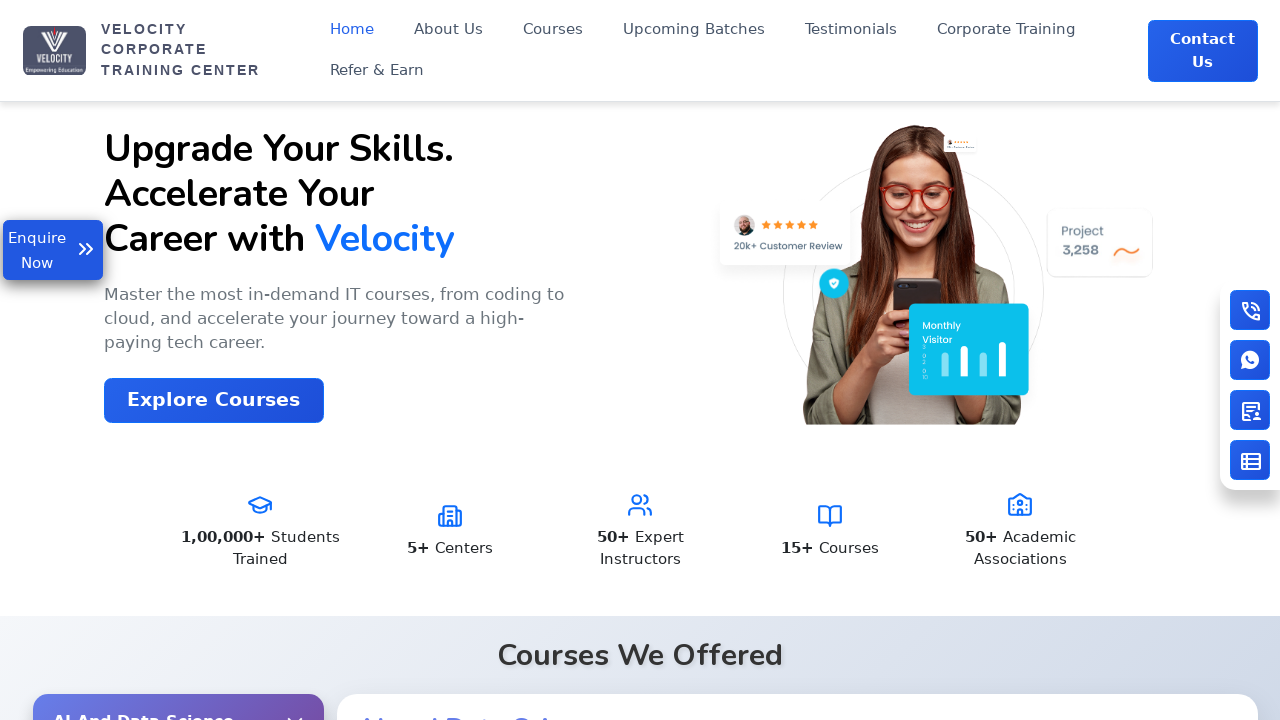

Waited for page DOM to fully load
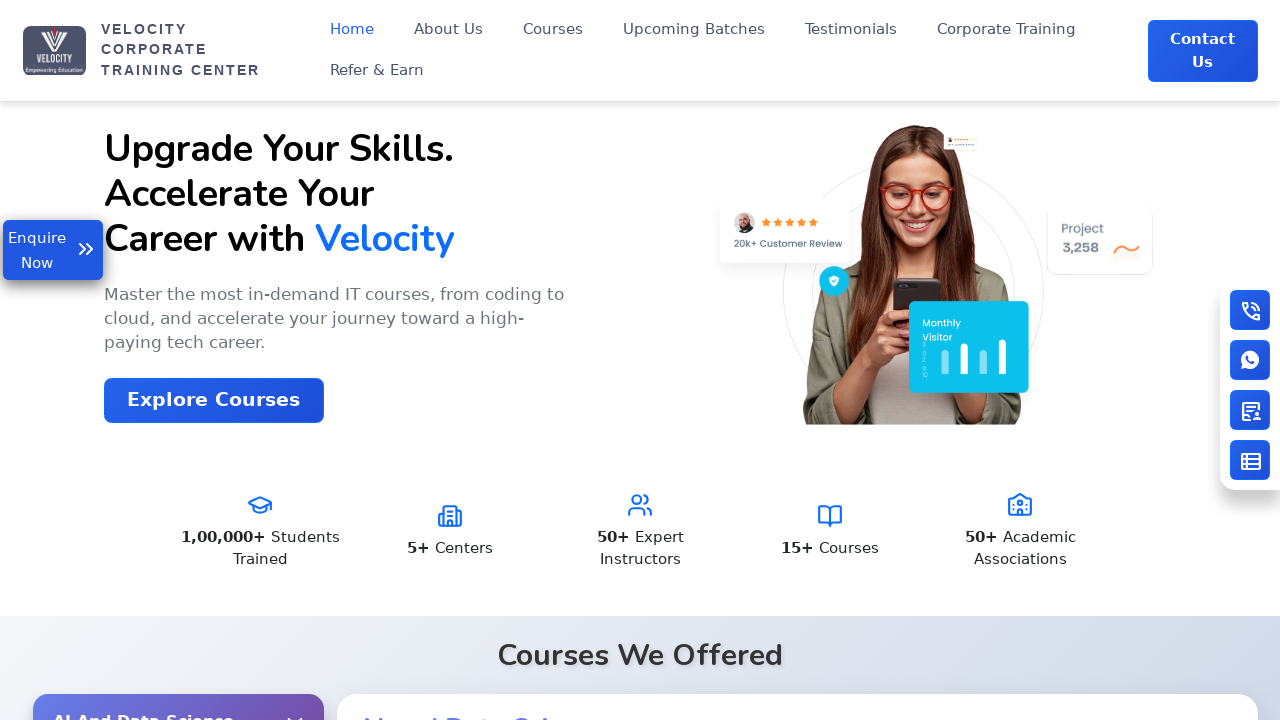

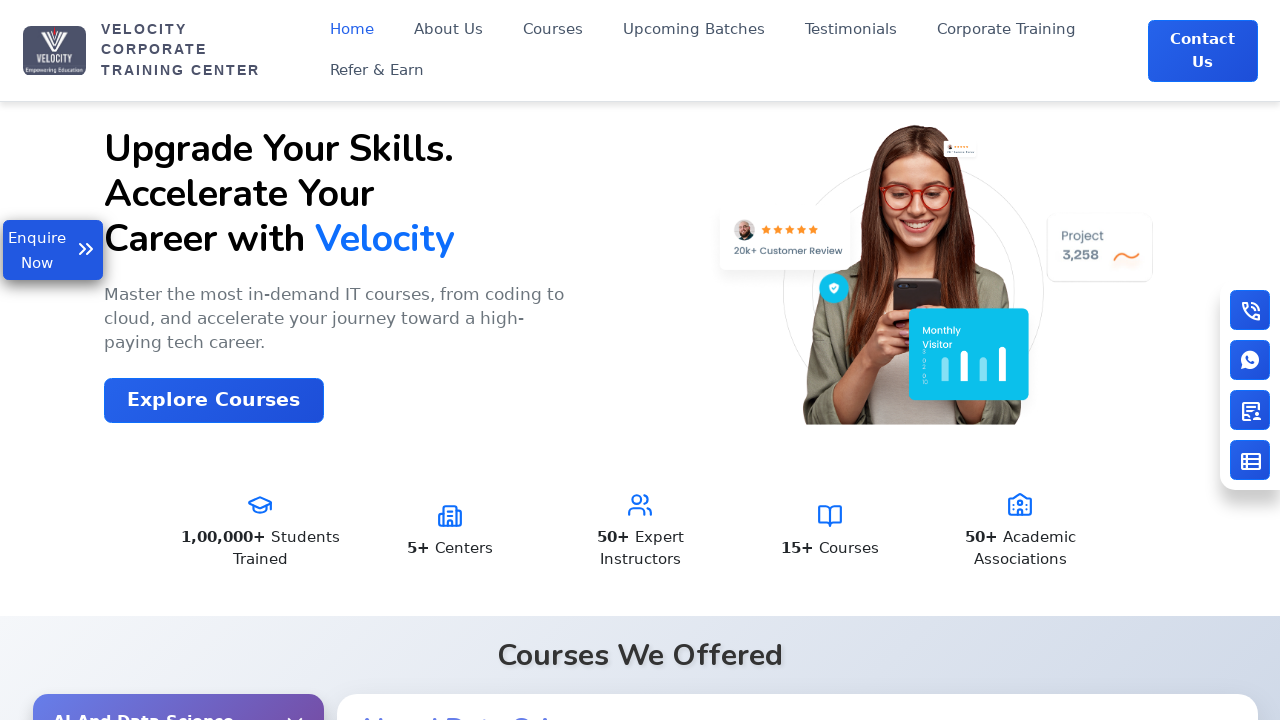